Performs a mouse hover action over the SwitchTo menu

Starting URL: http://demo.automationtesting.in/Register.html

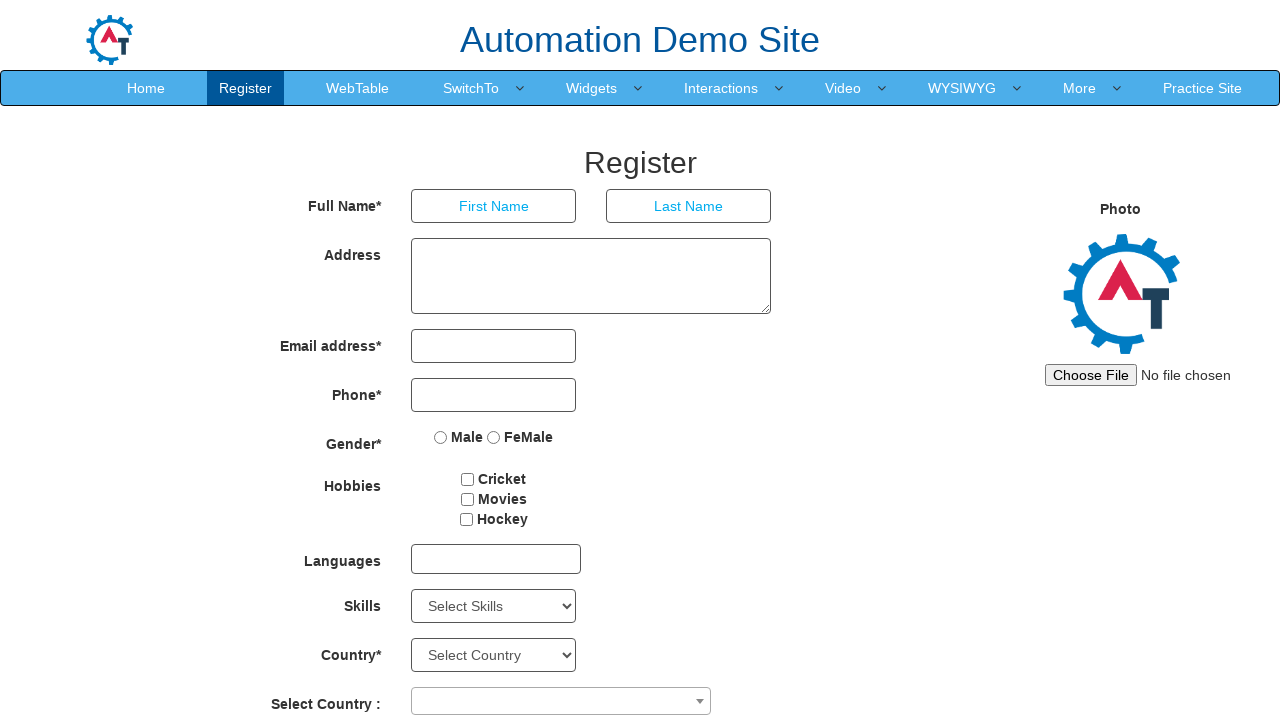

Navigated to Register page
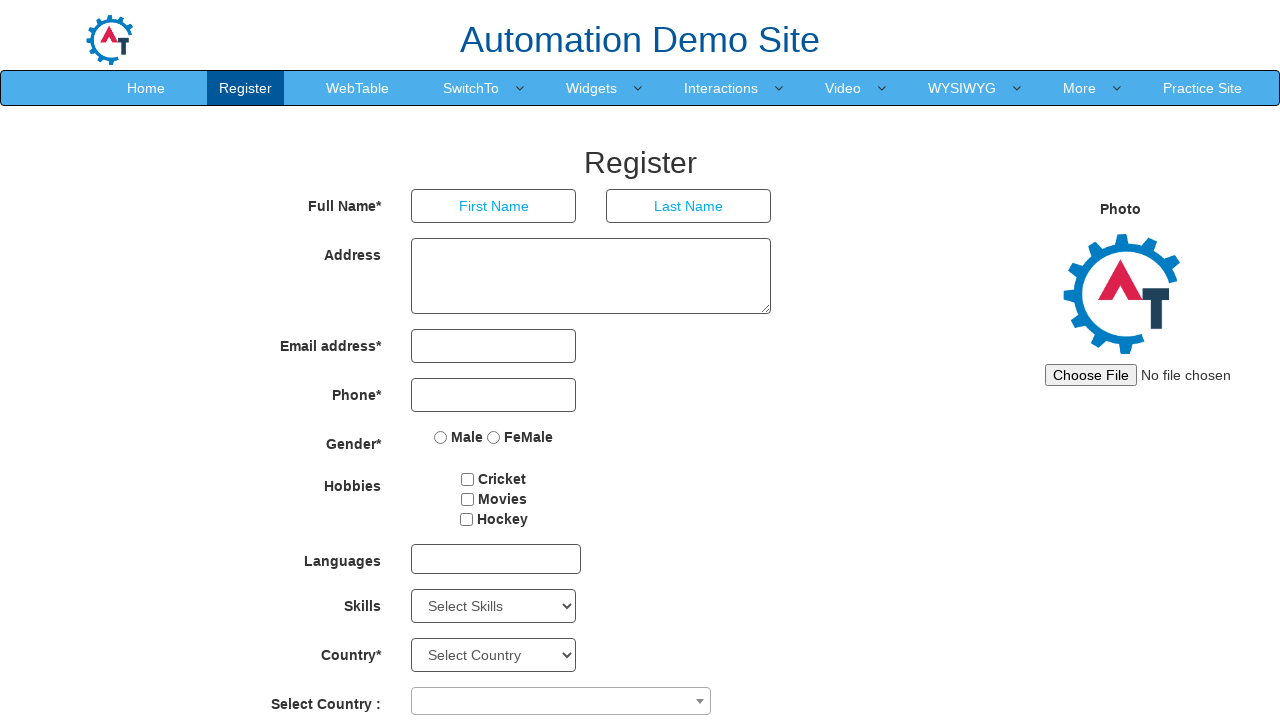

Hovered over SwitchTo menu at (471, 88) on xpath=//a[text()='SwitchTo']
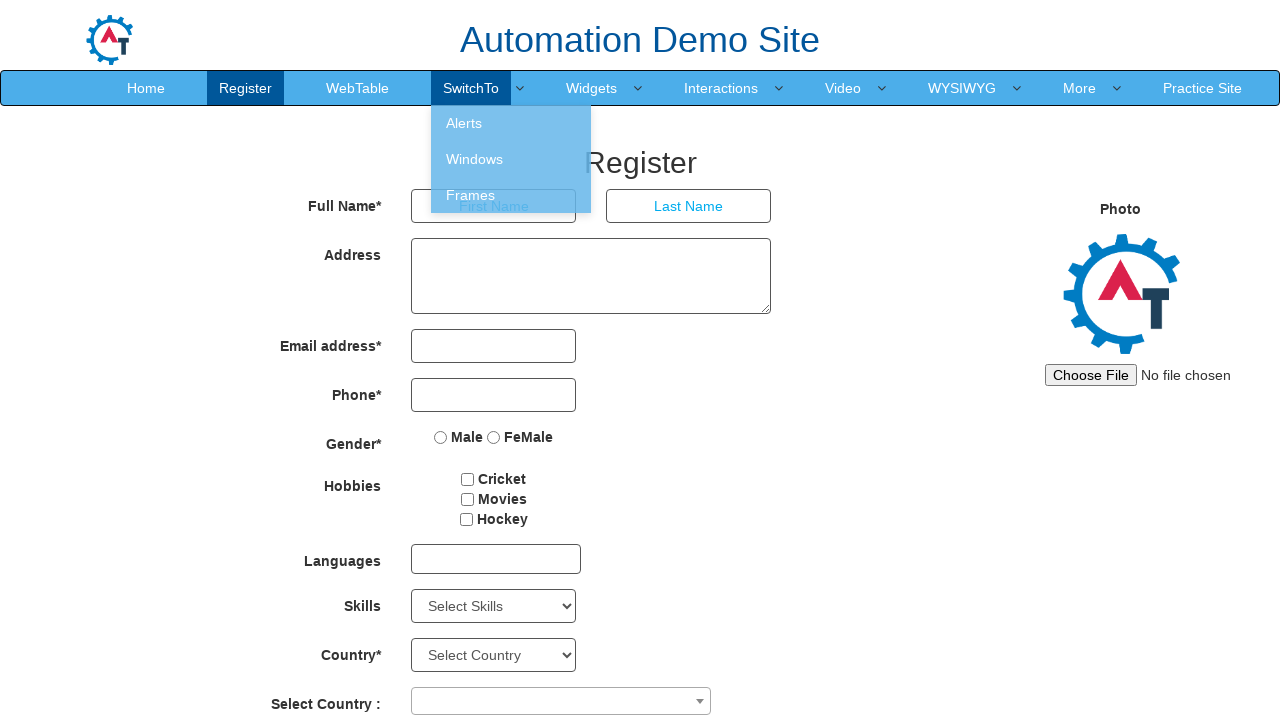

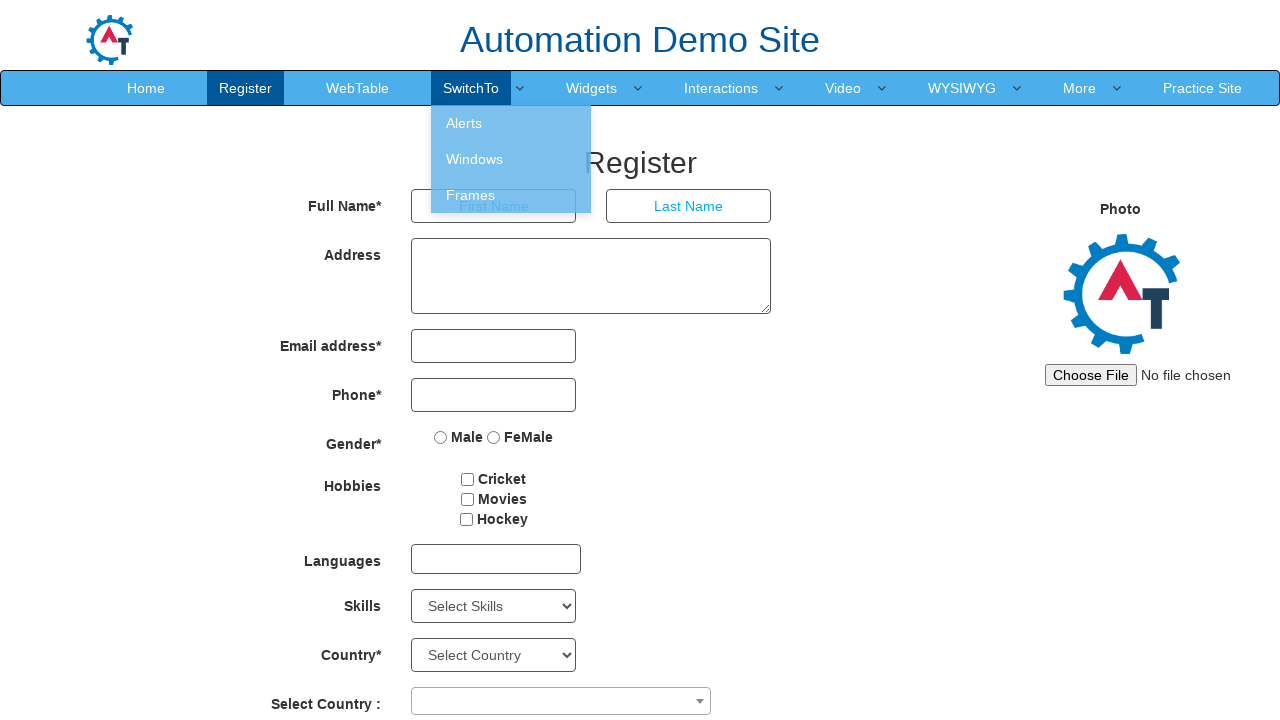